Tests JavaScript confirm alert by clicking a button to trigger the confirm dialog and accepting it

Starting URL: https://konflic.github.io/examples/pages/alerts.html

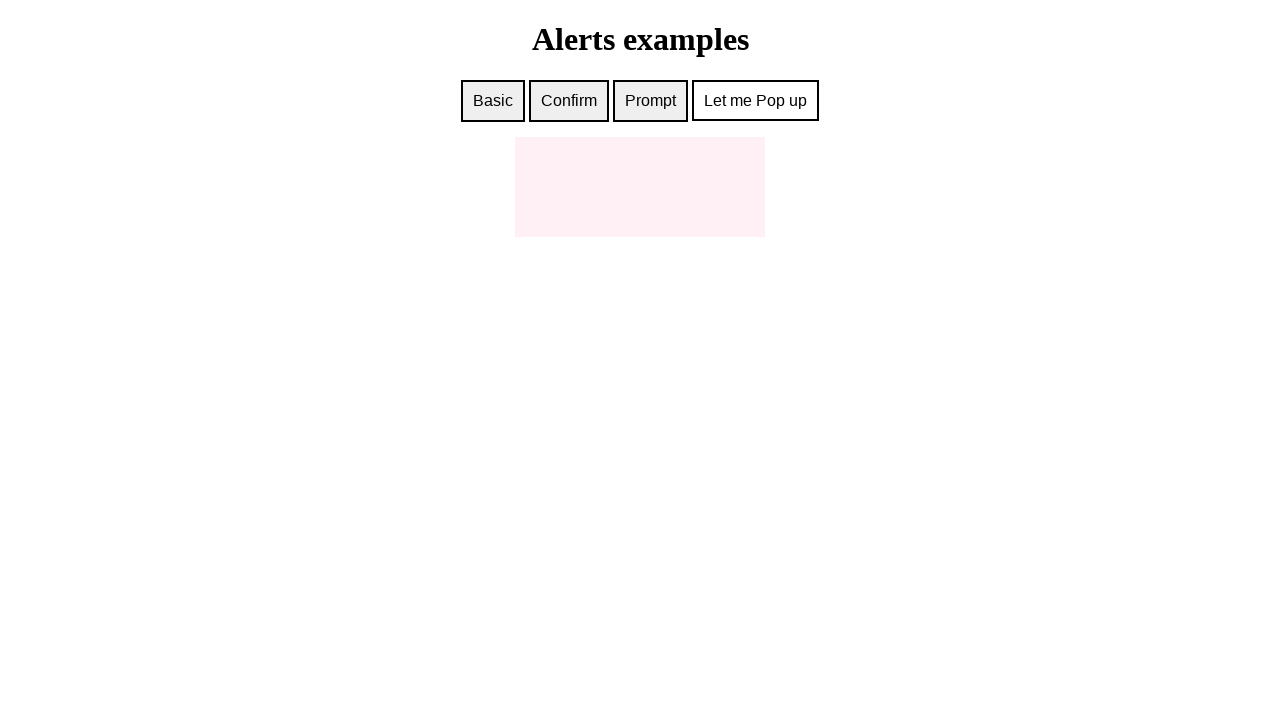

Set up dialog handler to accept confirm dialogs
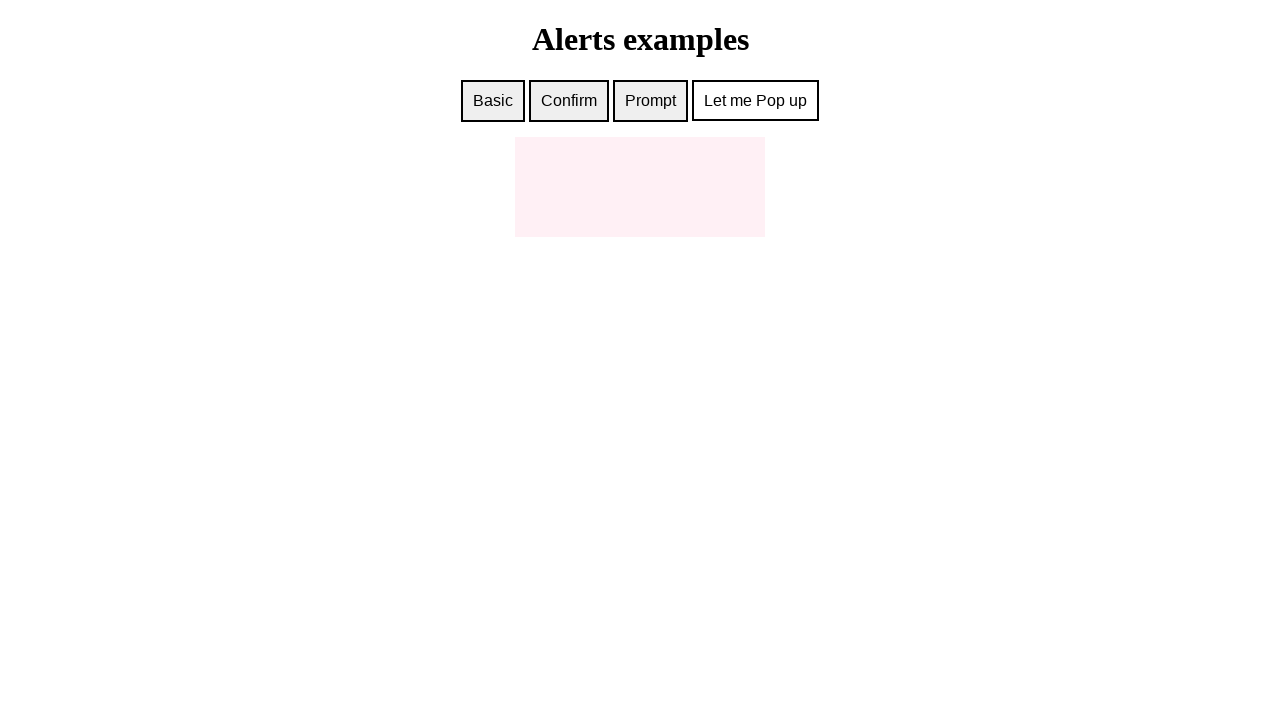

Clicked confirm button to trigger confirm dialog at (569, 101) on #confirm
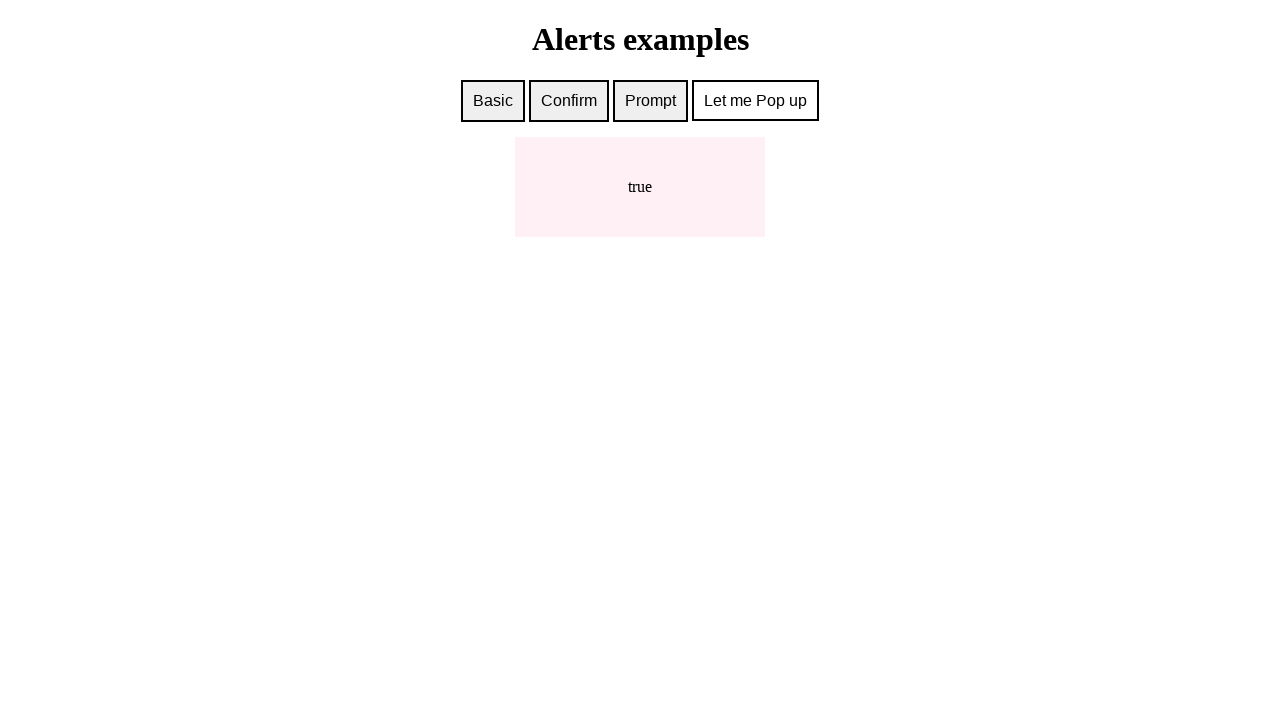

Waited for dialog to be processed
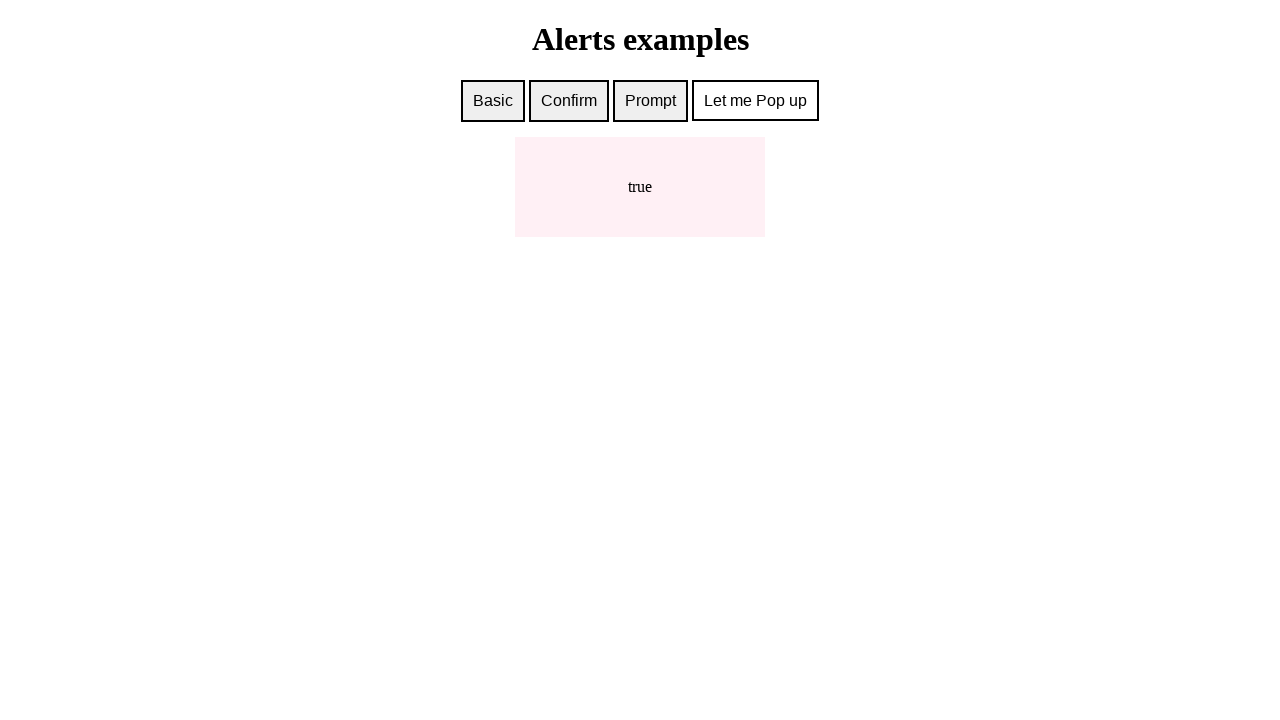

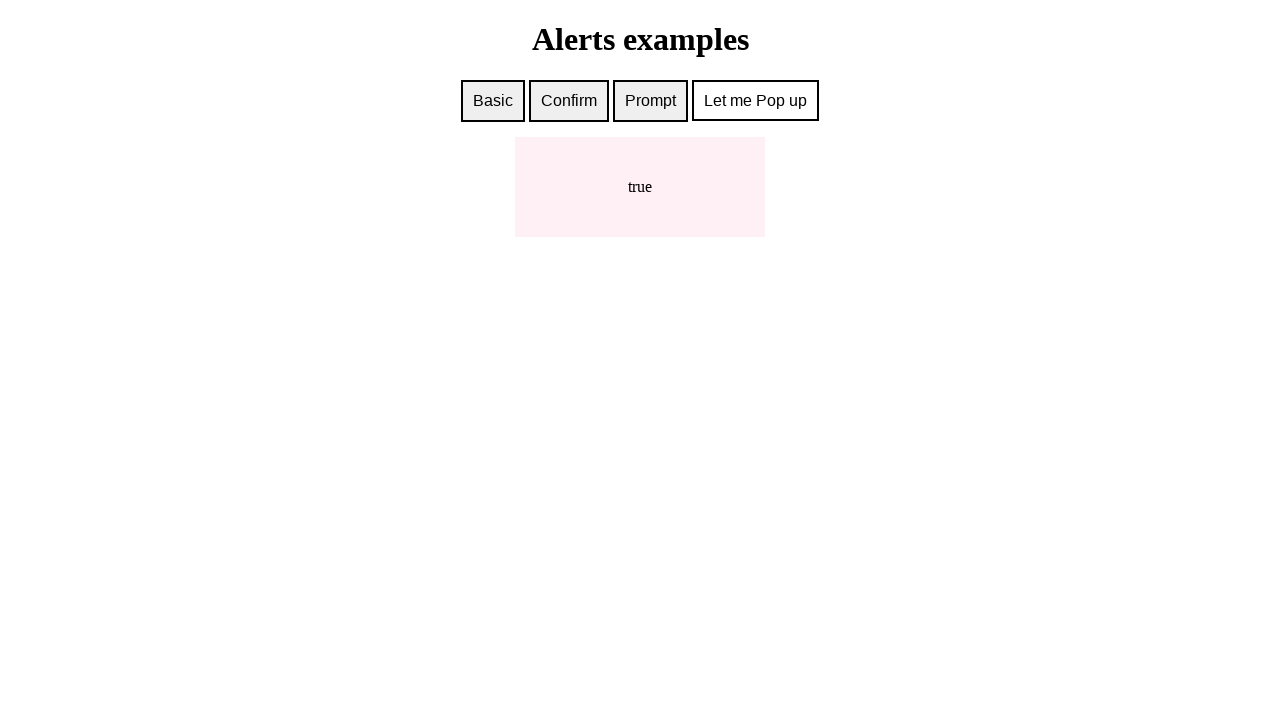